Tests dynamic loading by clicking start button and waiting for hidden element to become visible

Starting URL: http://the-internet.herokuapp.com/dynamic_loading/1

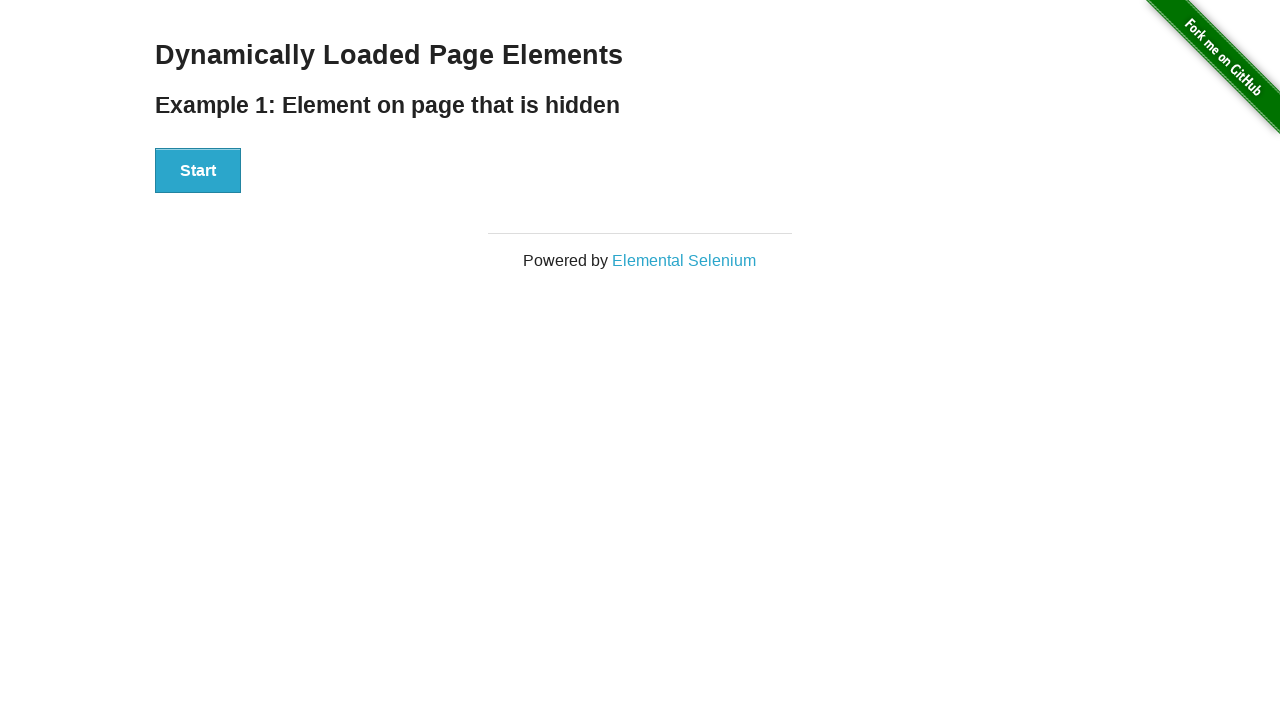

Navigated to dynamic loading test page
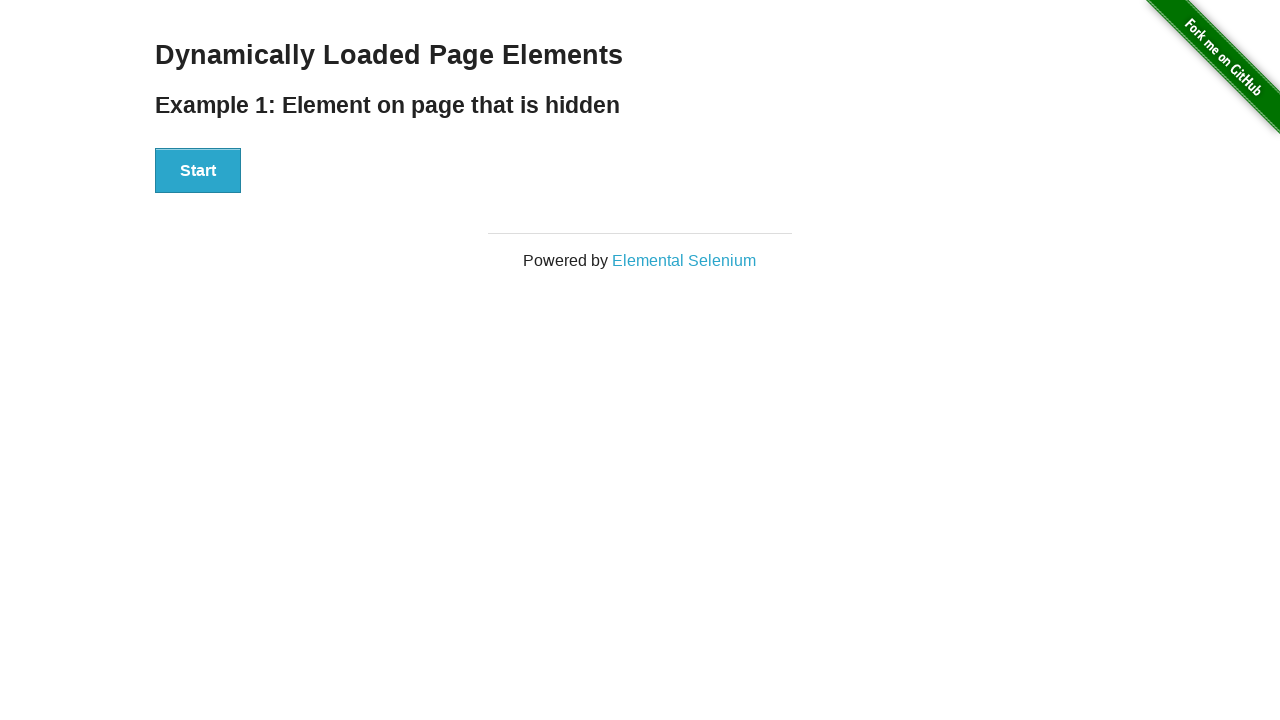

Clicked the start button to trigger dynamic loading at (198, 171) on xpath=//div[@id='start']/button
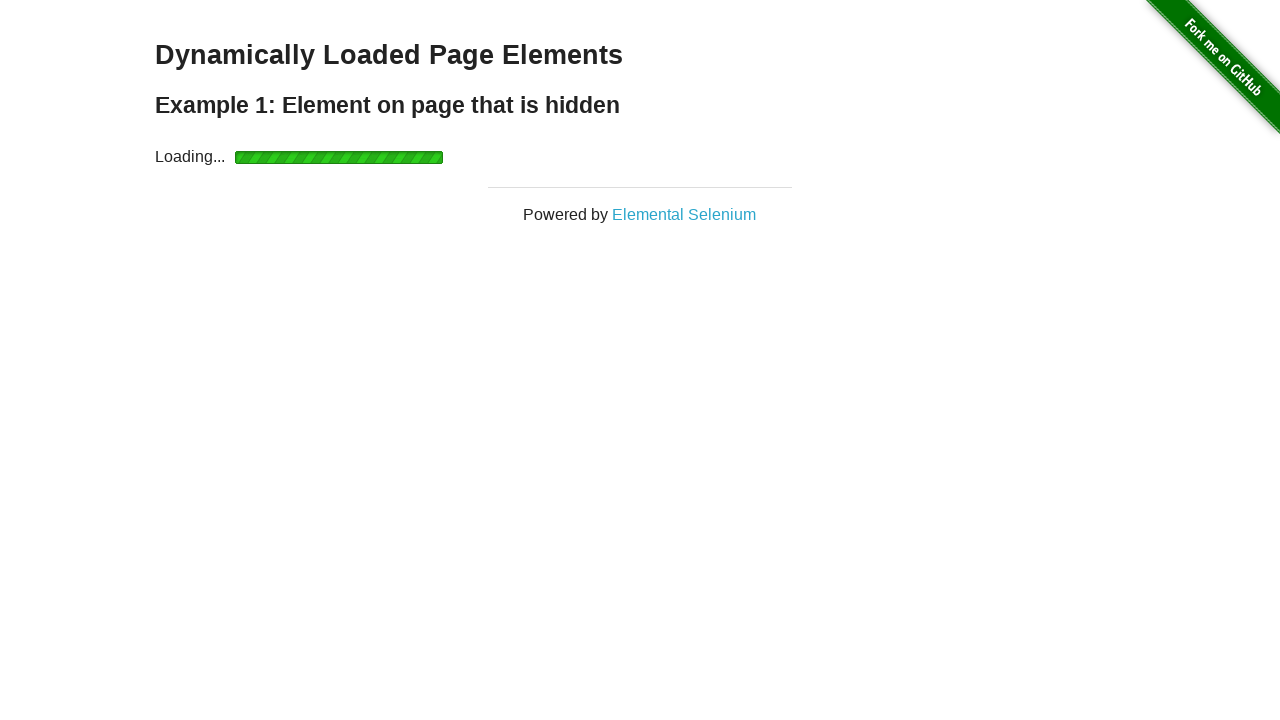

Waited for hidden element to become visible
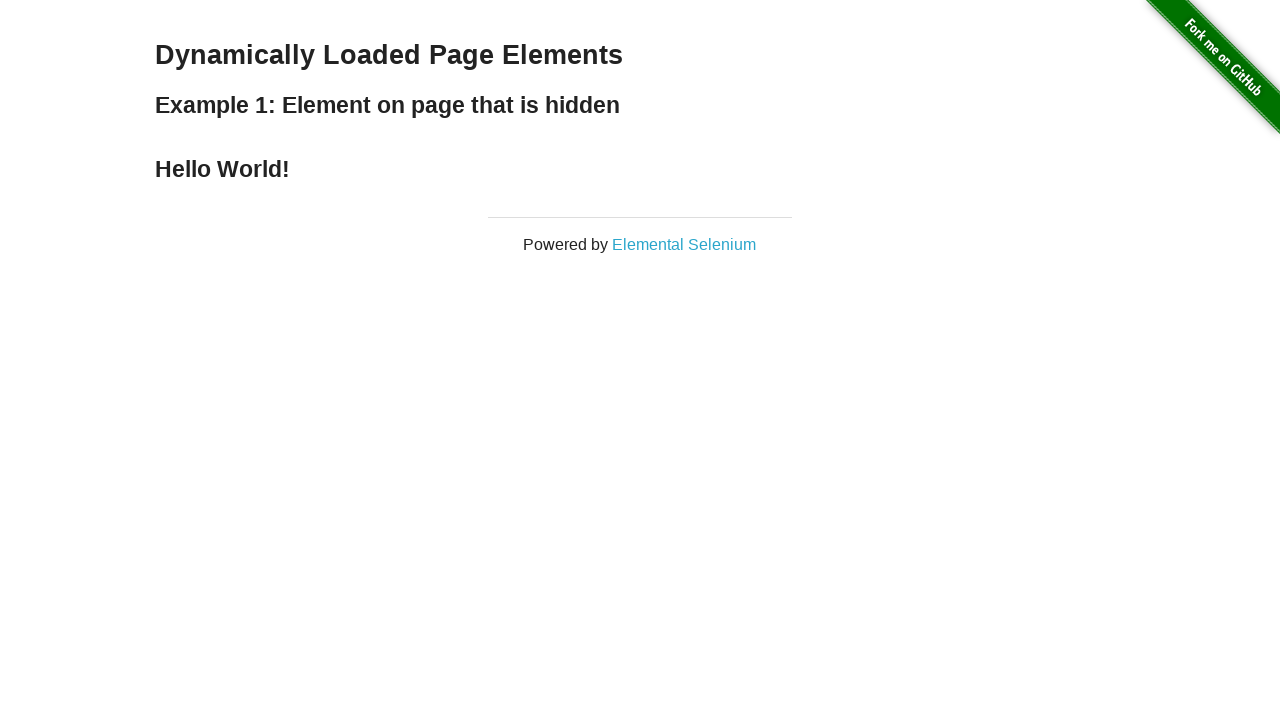

Retrieved text content from finish element
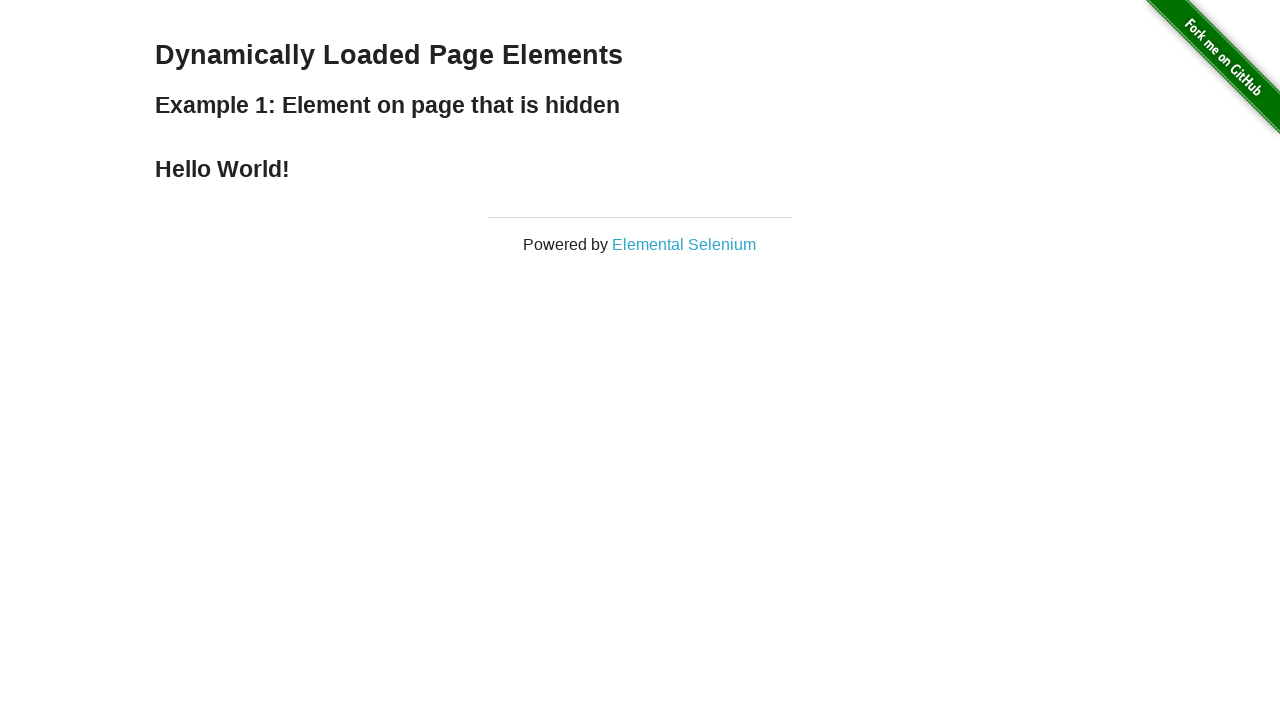

Verified finish element contains 'Hello World!'
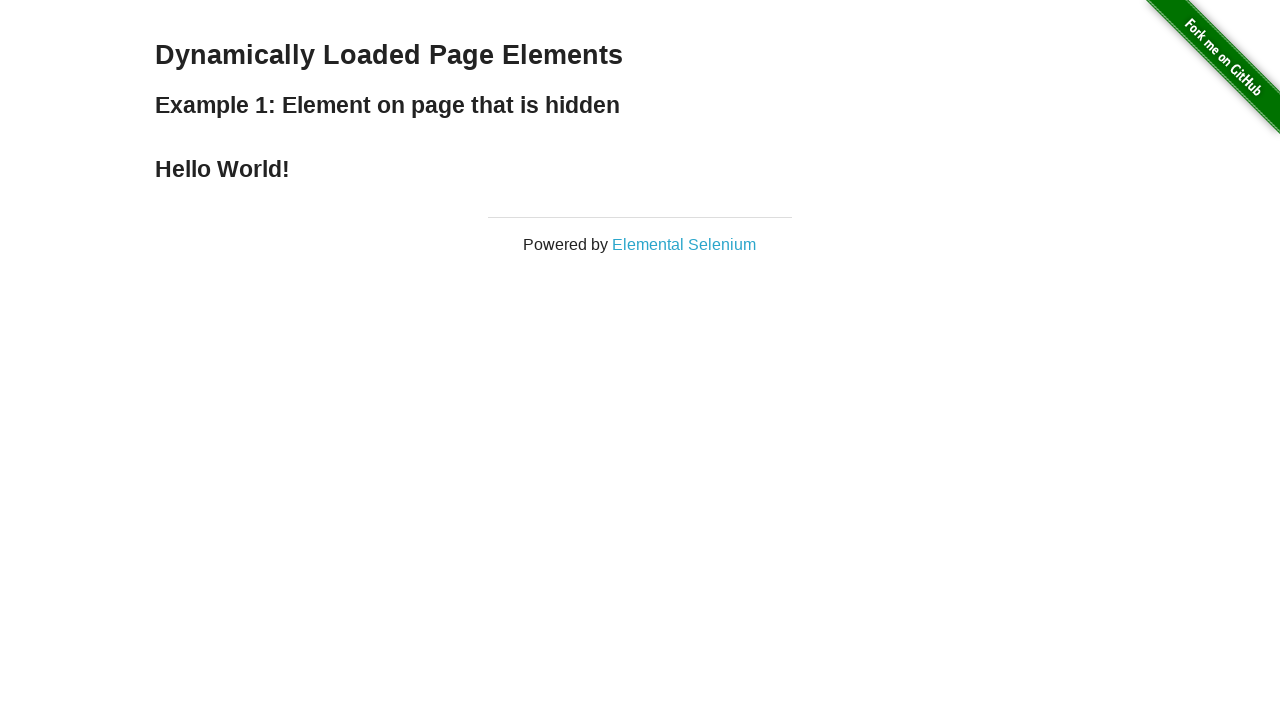

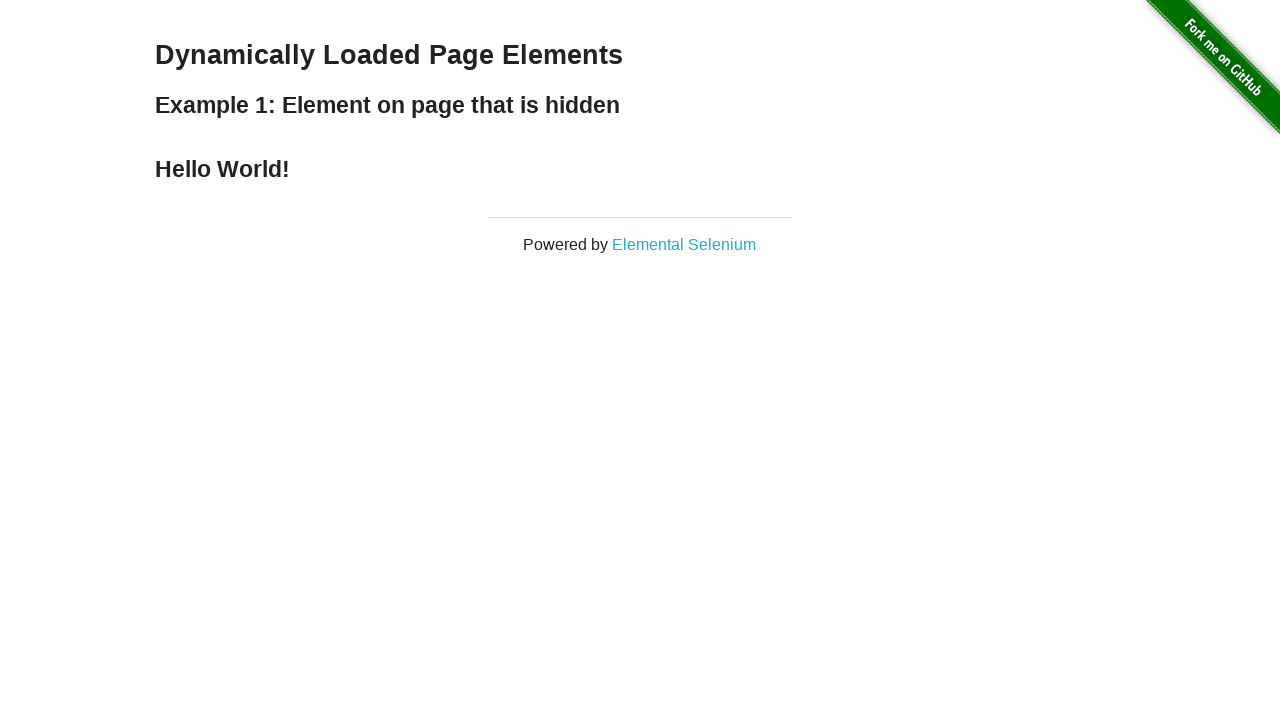